Tests window handling functionality by opening a new window, switching between parent and child windows, and verifying content in each window

Starting URL: https://the-internet.herokuapp.com

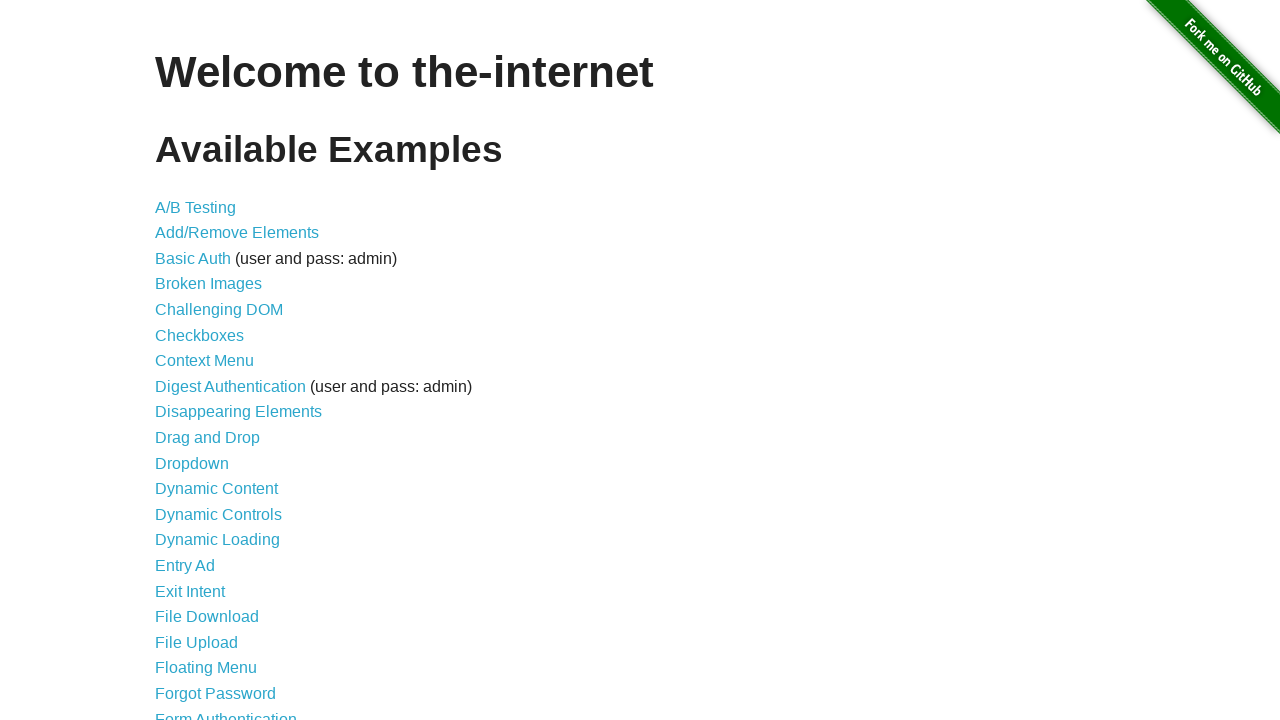

Clicked on Multiple Windows link at (218, 369) on xpath=//a[text()='Multiple Windows']
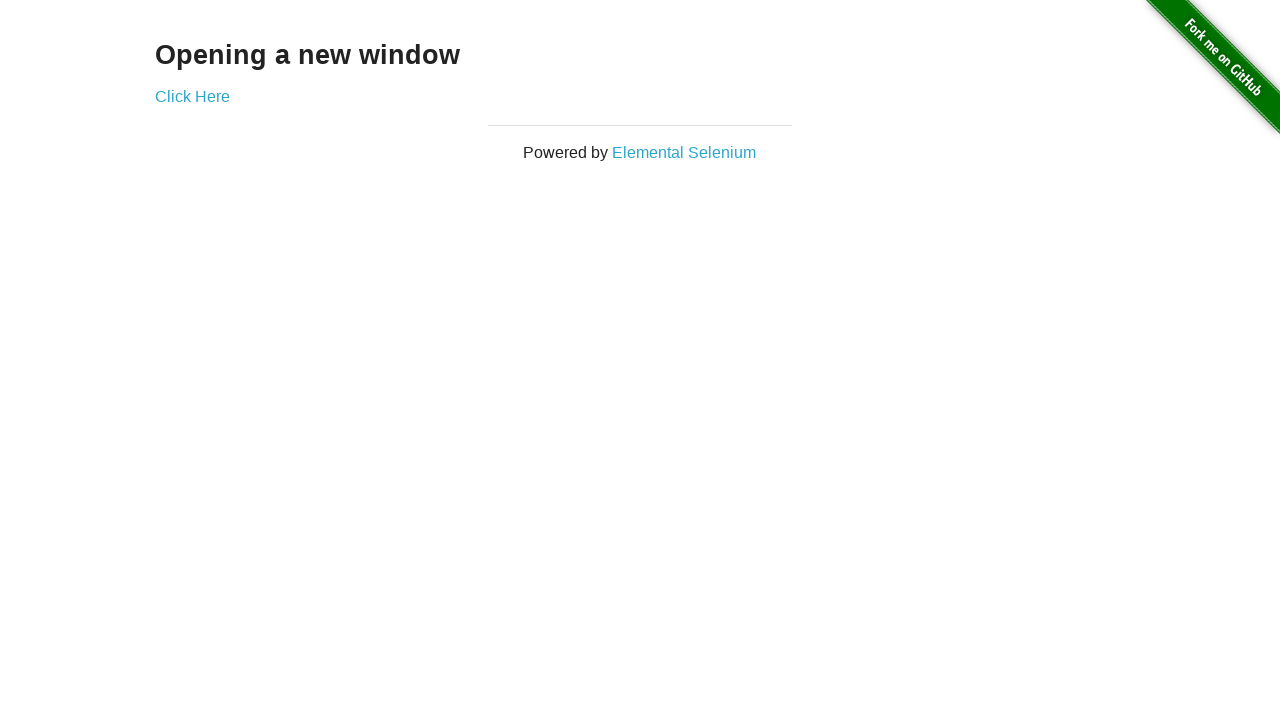

Clicked 'Click Here' to open new window at (192, 96) on xpath=//a[text()='Click Here']
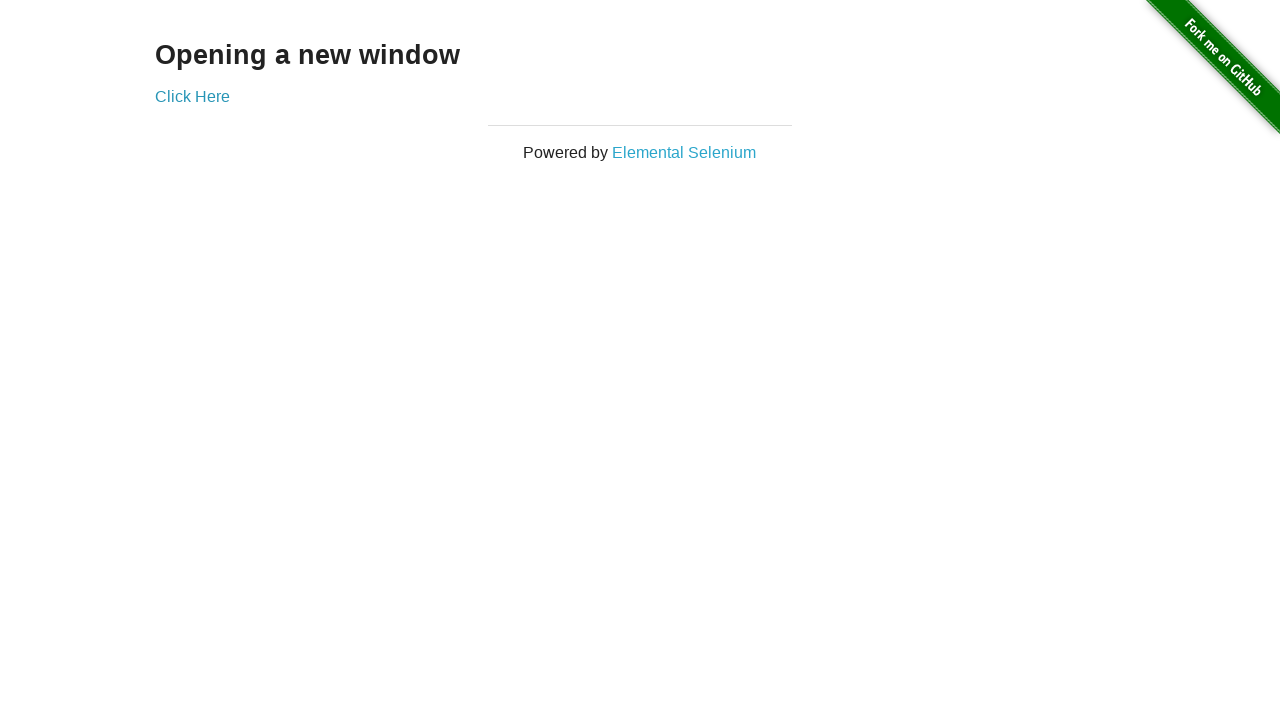

New window opened and captured
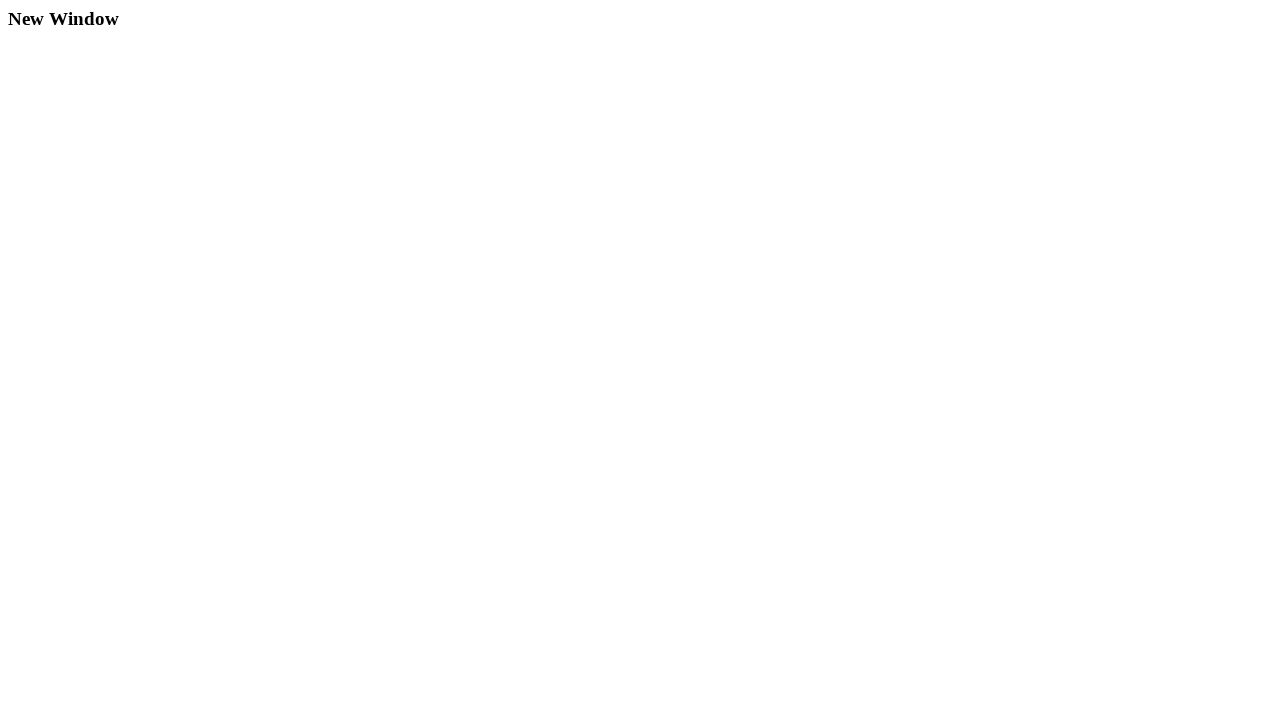

Retrieved child window text: New Window
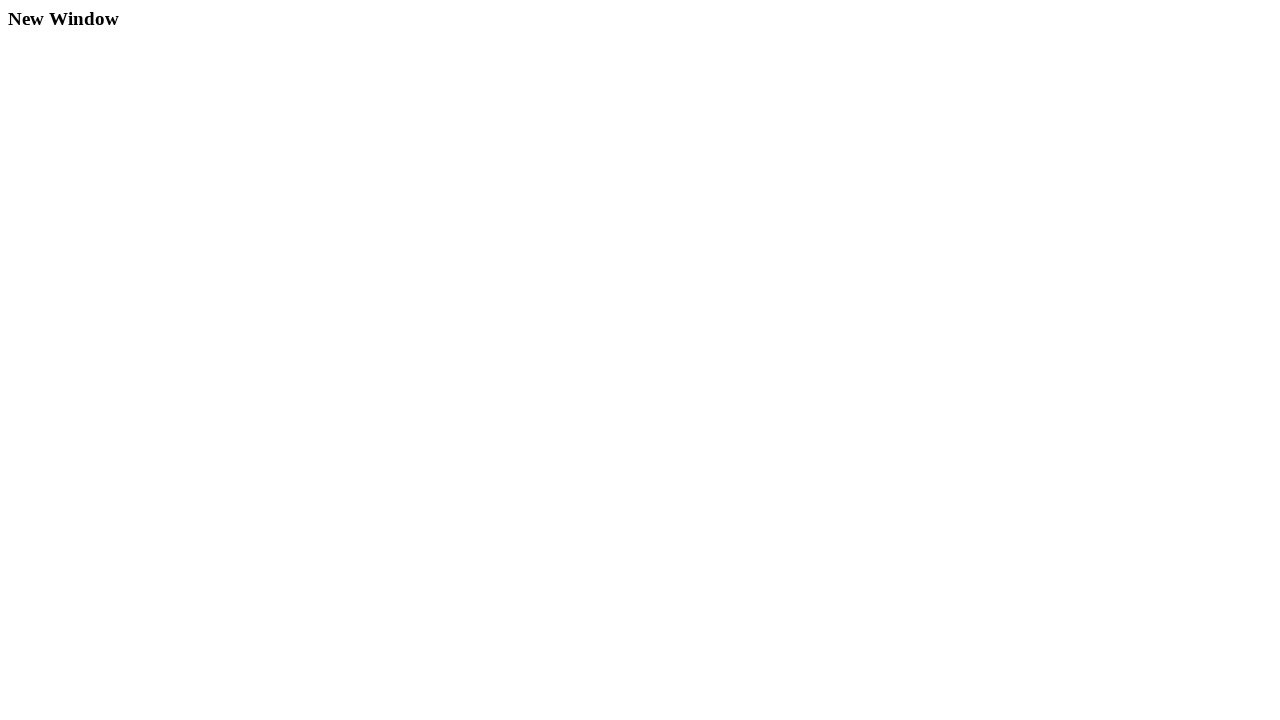

Retrieved parent window text: Opening a new window
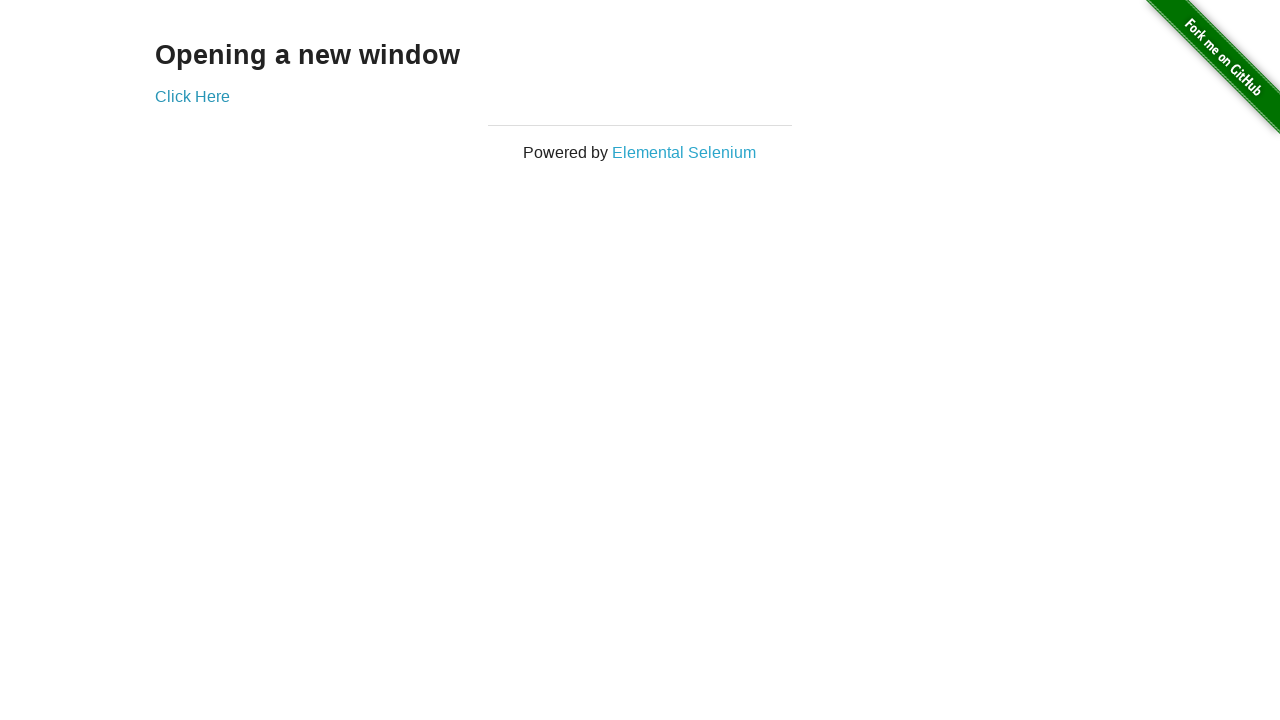

Closed child window
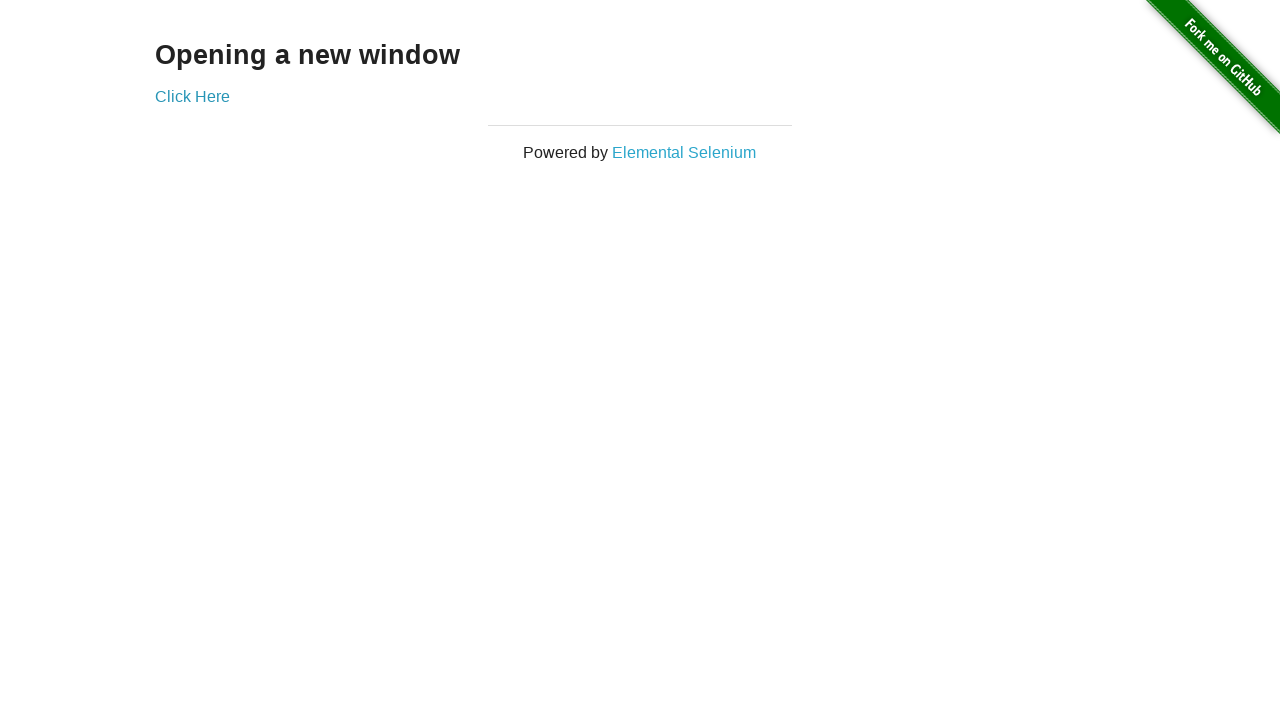

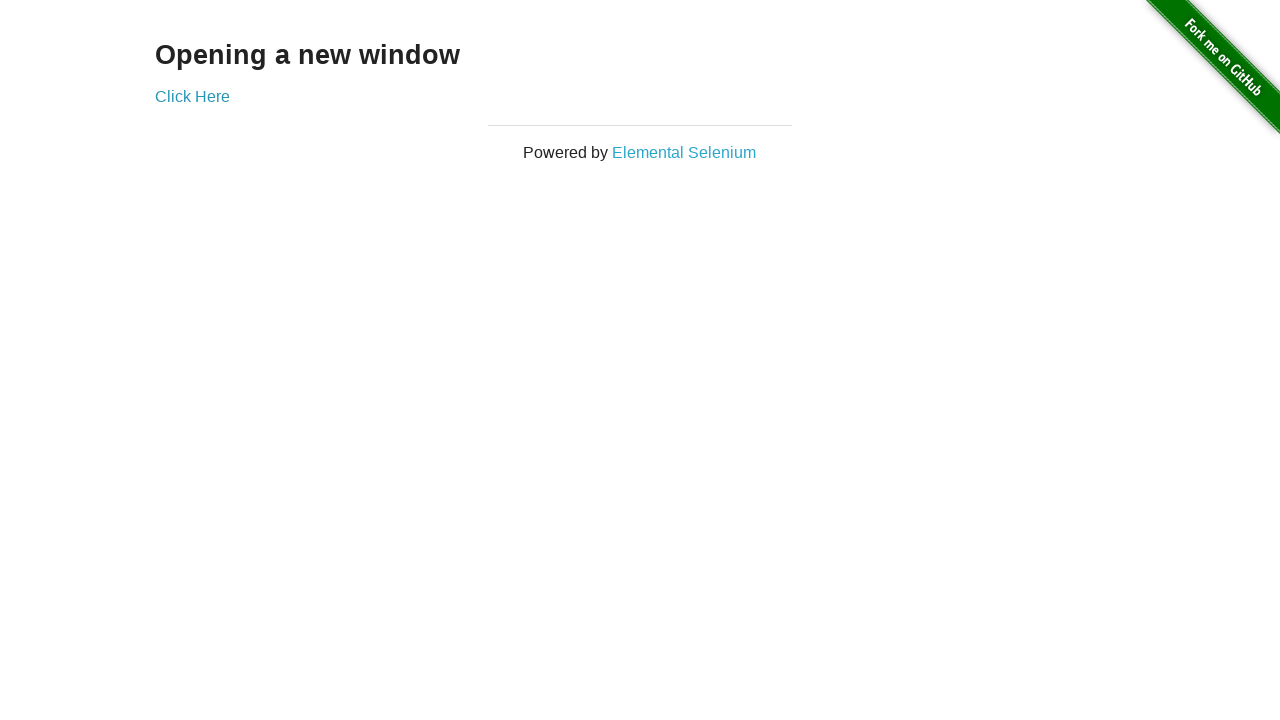